Tests drag and drop functionality on jQuery UI demo page by dragging an element from source to target within an iframe

Starting URL: https://jqueryui.com/droppable/

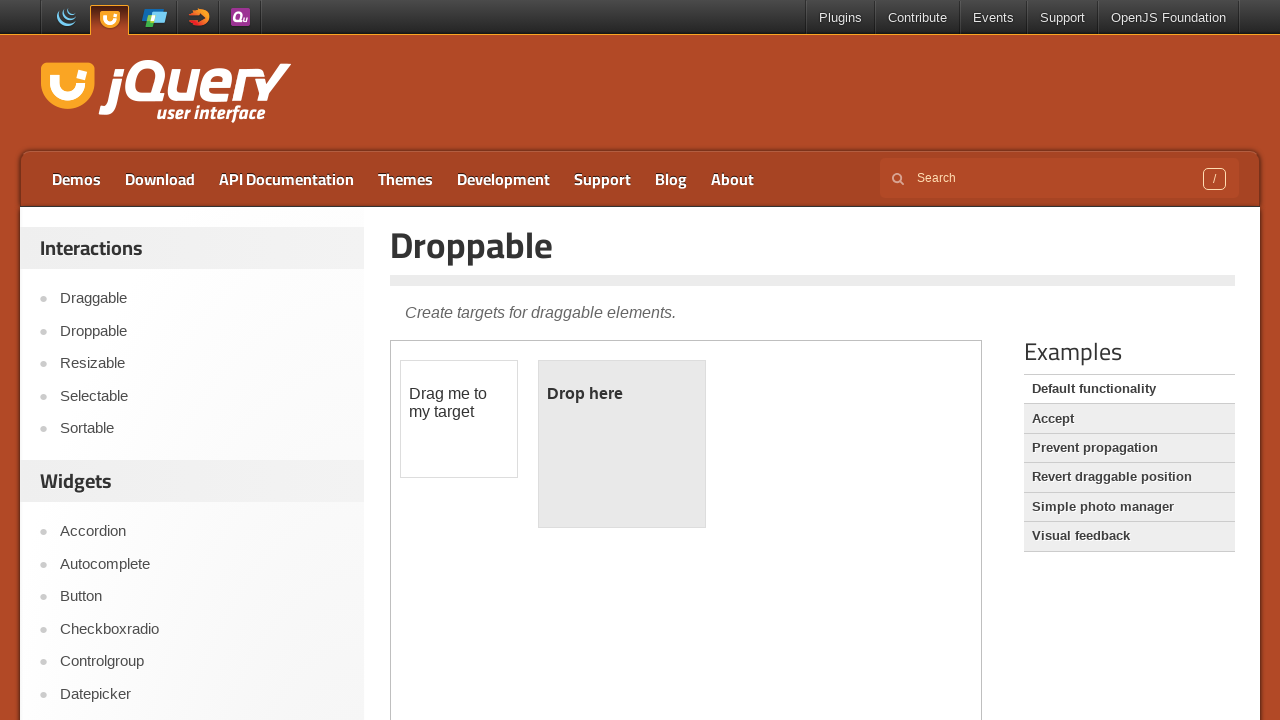

Navigated to jQuery UI droppable demo page
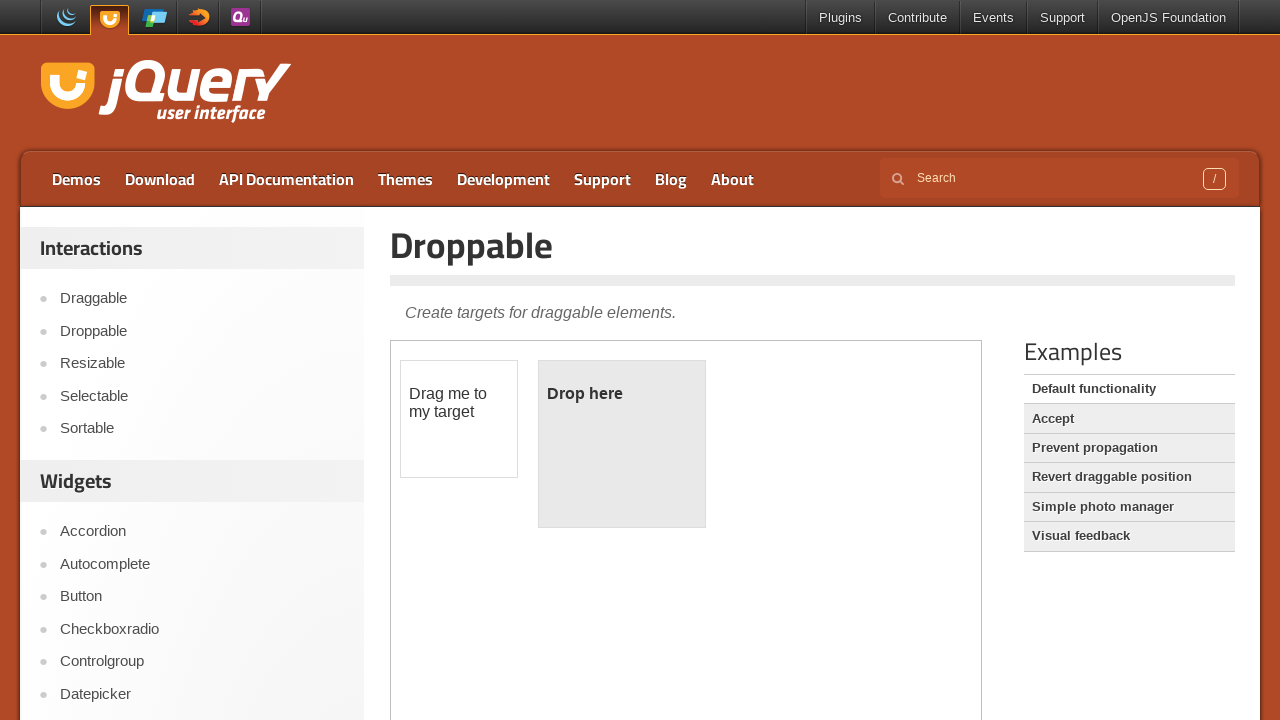

Located the demo iframe
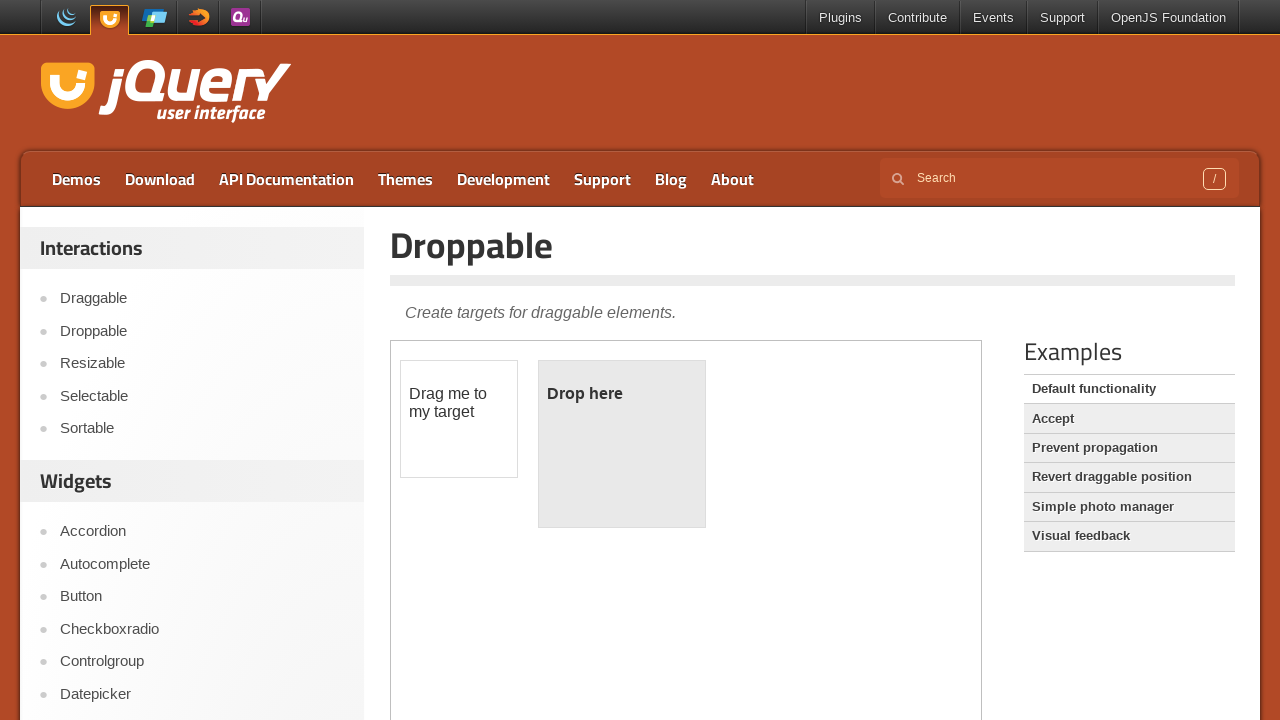

Located draggable source element within iframe
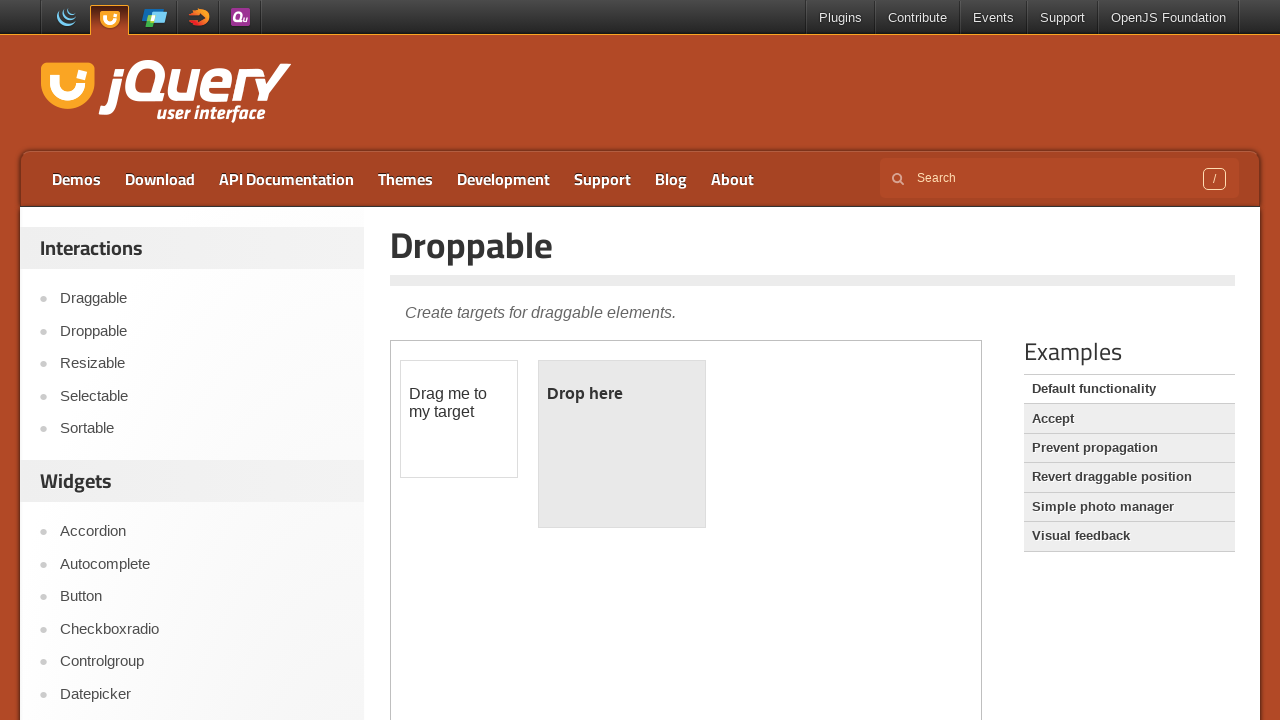

Located droppable target element within iframe
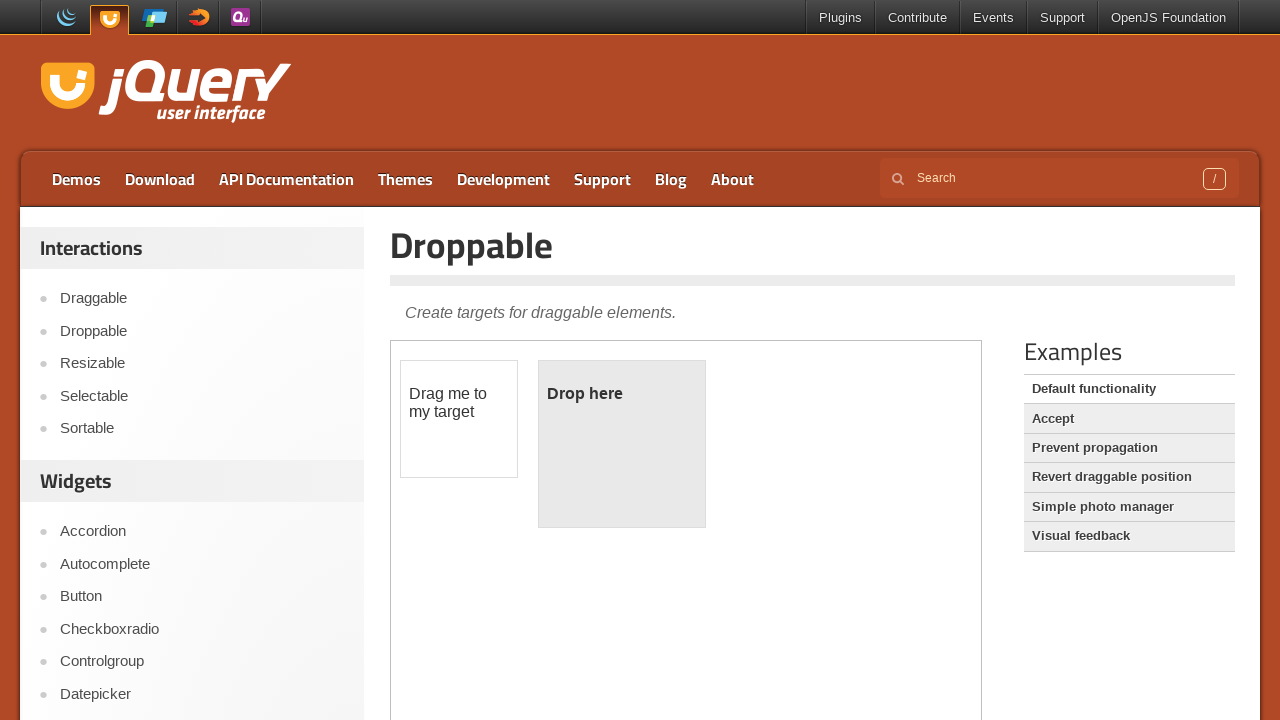

Dragged source element to target element at (622, 444)
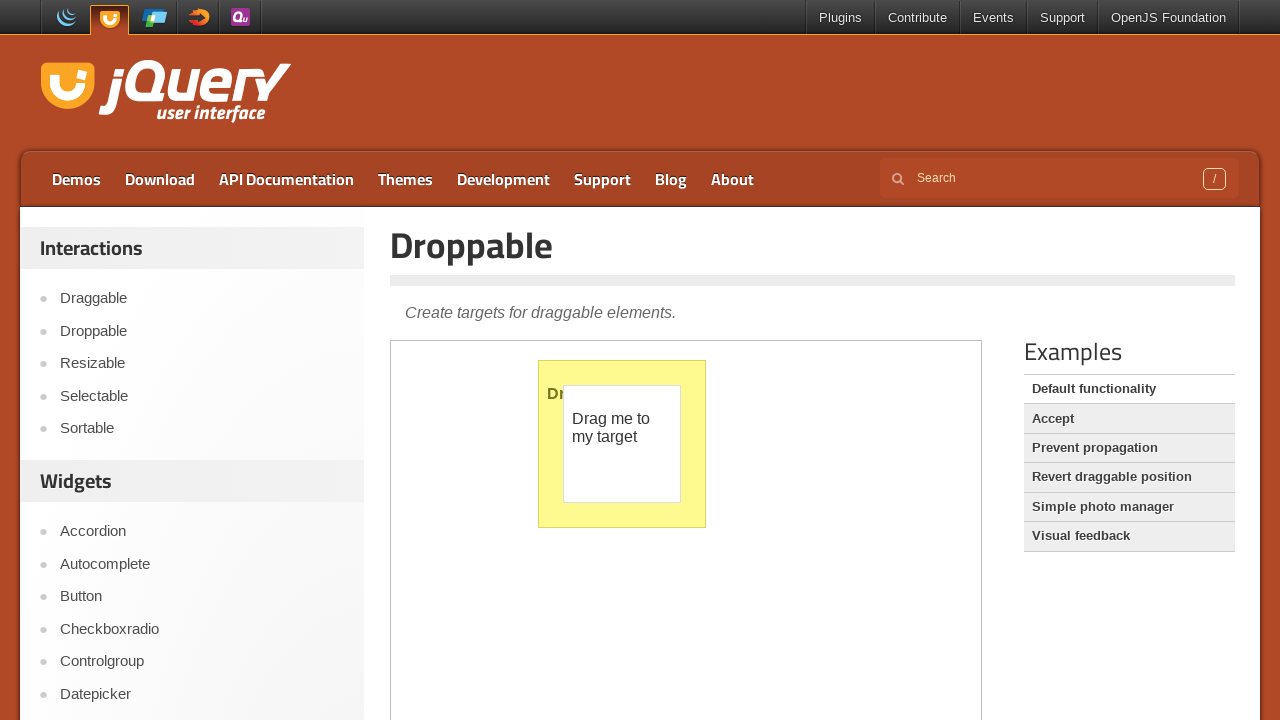

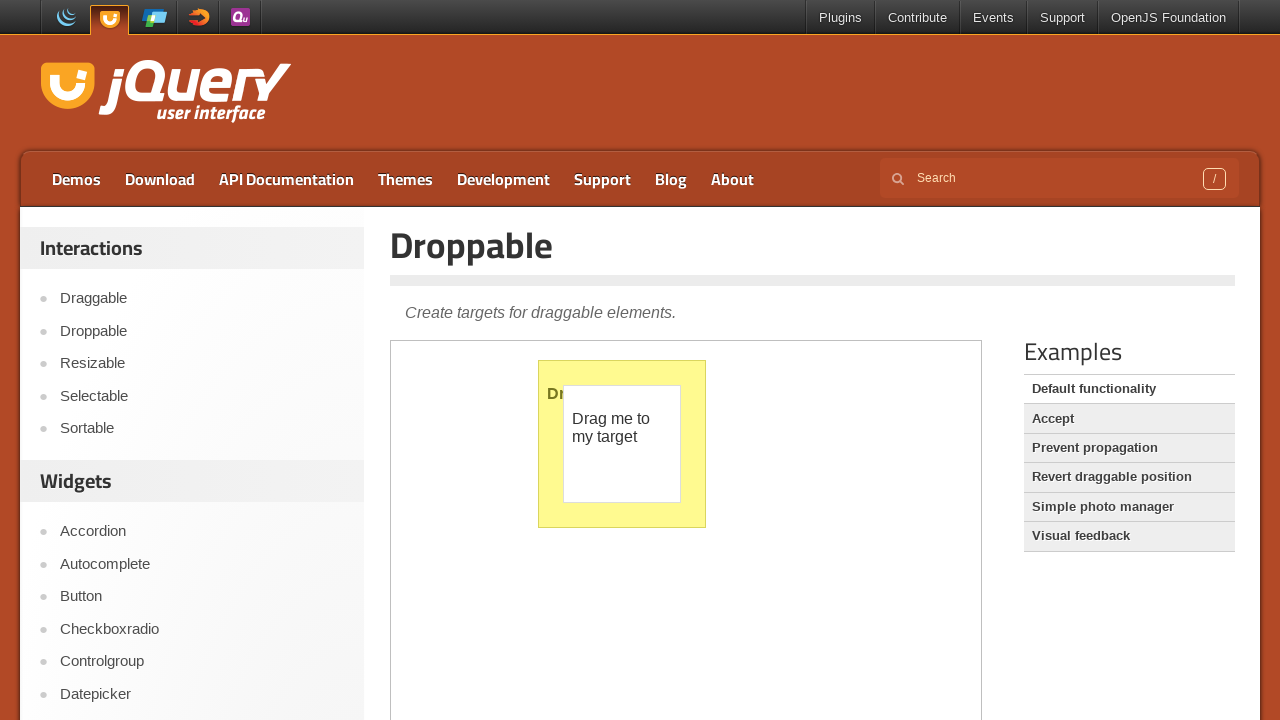